Tests visitor registration form validation when name and affiliation are filled but phone number and terms are missing.

Starting URL: https://golds-tongsang.vercel.app/tablet/login

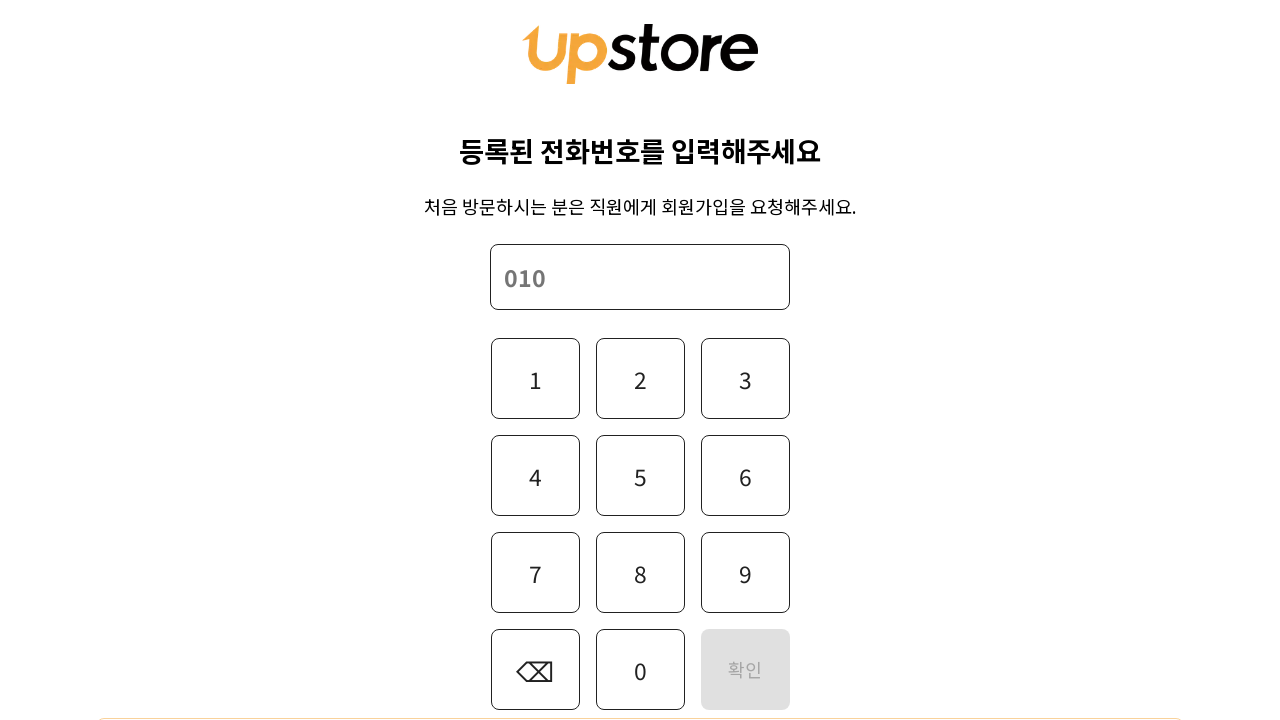

Waited for register button to be visible on login page
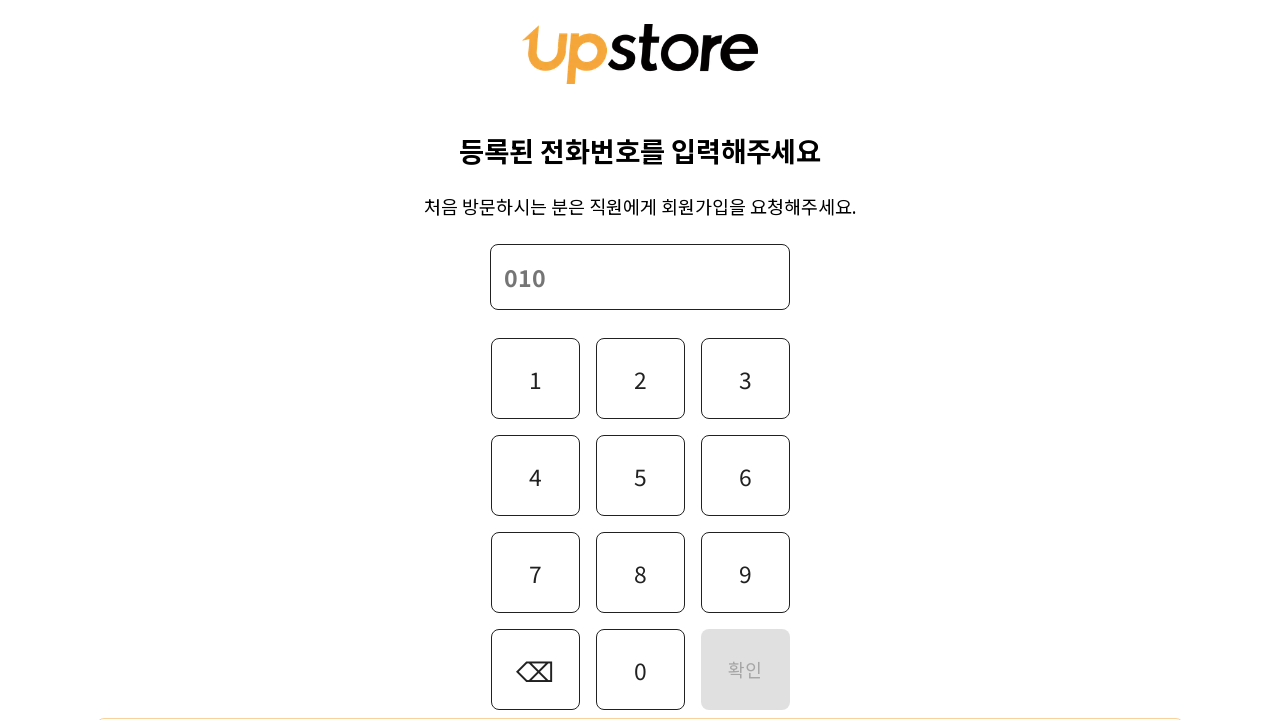

Clicked register button to open sidebar at (640, 690) on [data-testid='register-button']
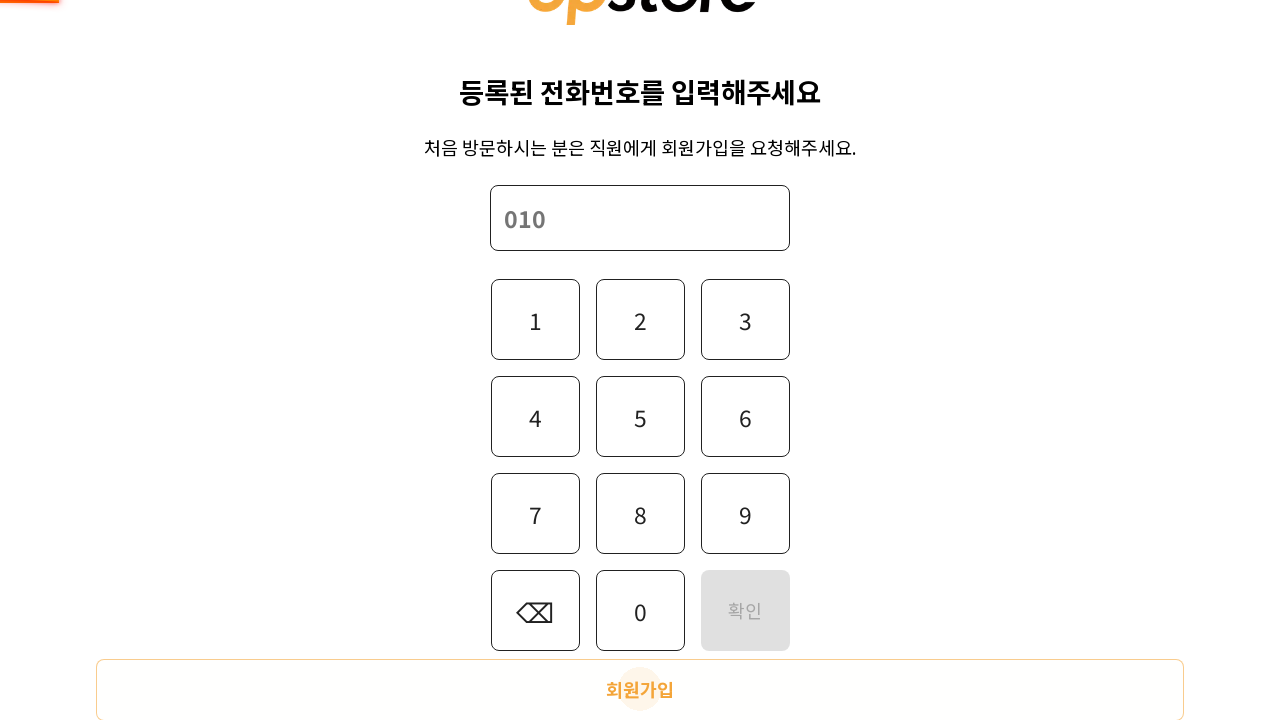

Clicked registration menu button at (640, 690) on button:has-text('회원가입')
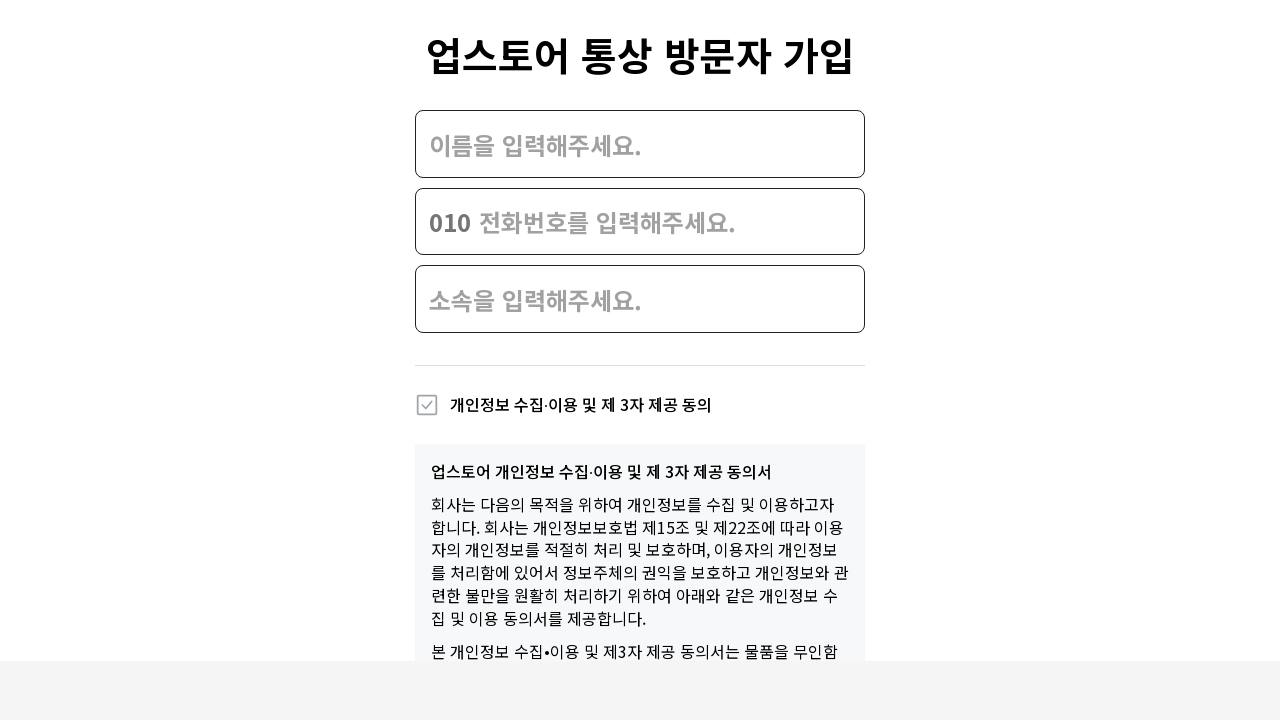

Visitor registration page loaded
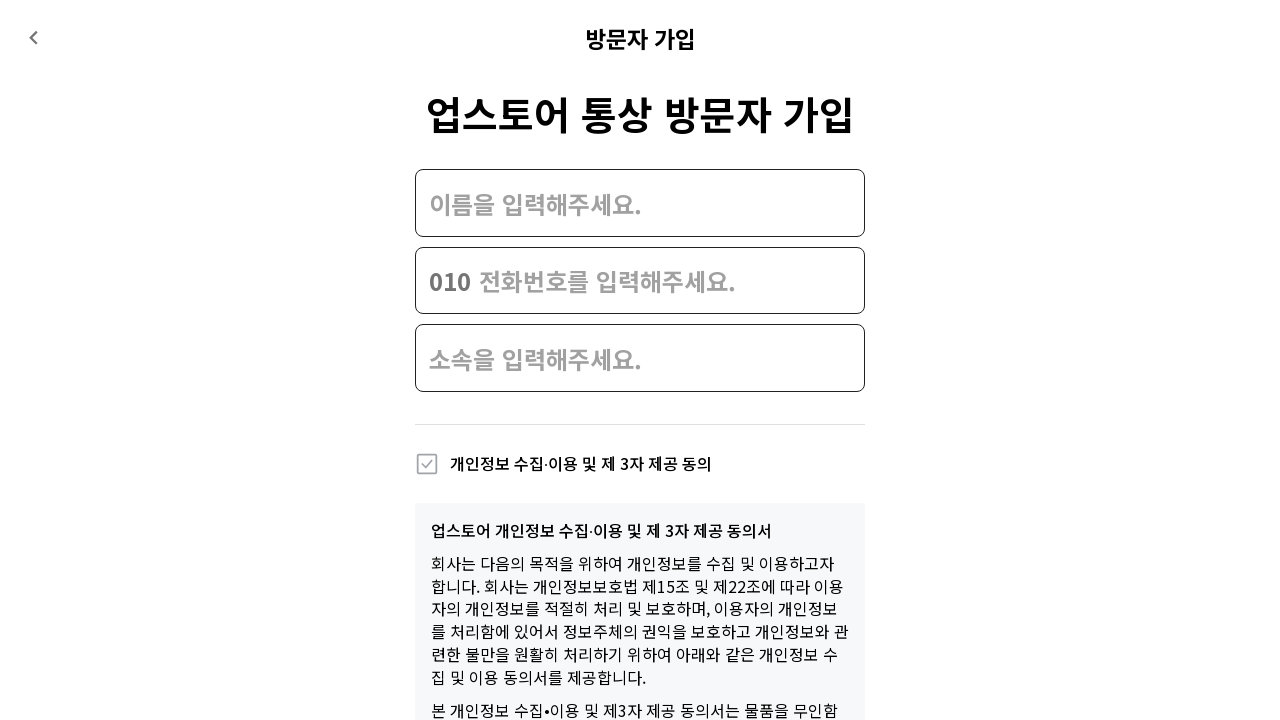

Filled name field with 'Ma Dong Seok Regression' on input[placeholder='이름을 입력해주세요.']
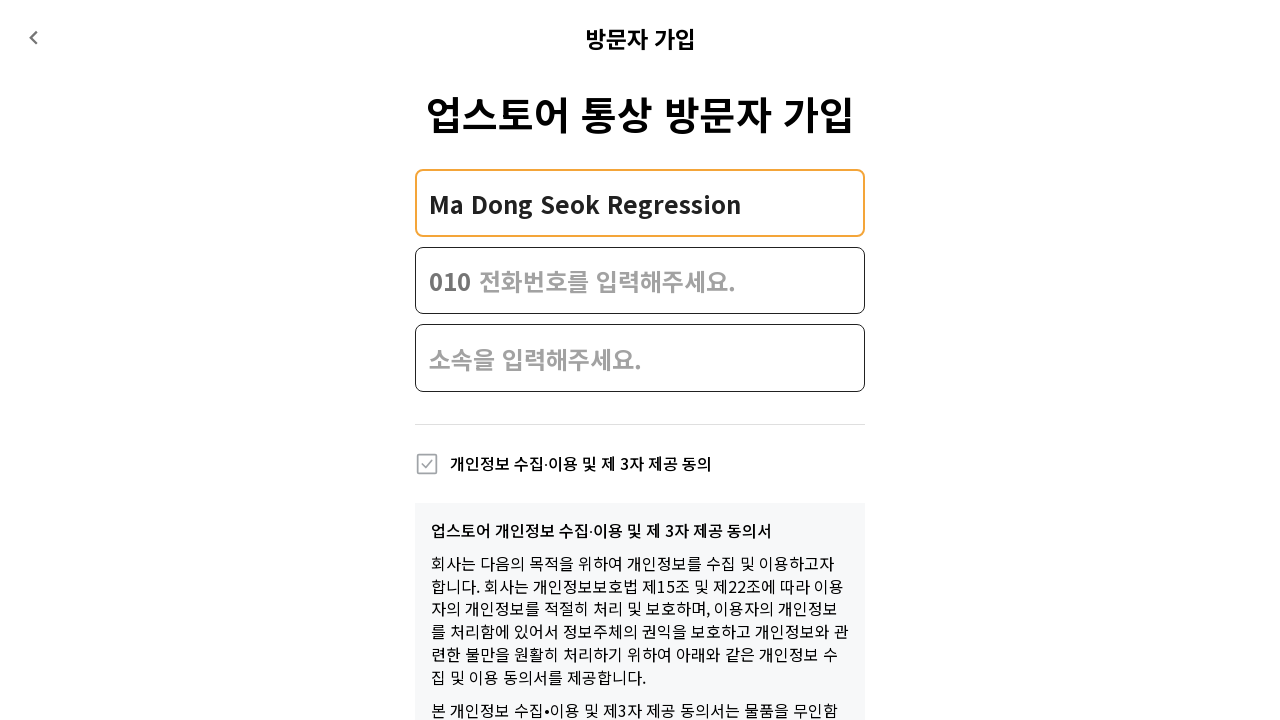

Filled affiliation field with 'Tongsang Regression' on input[placeholder='소속을 입력해주세요.']
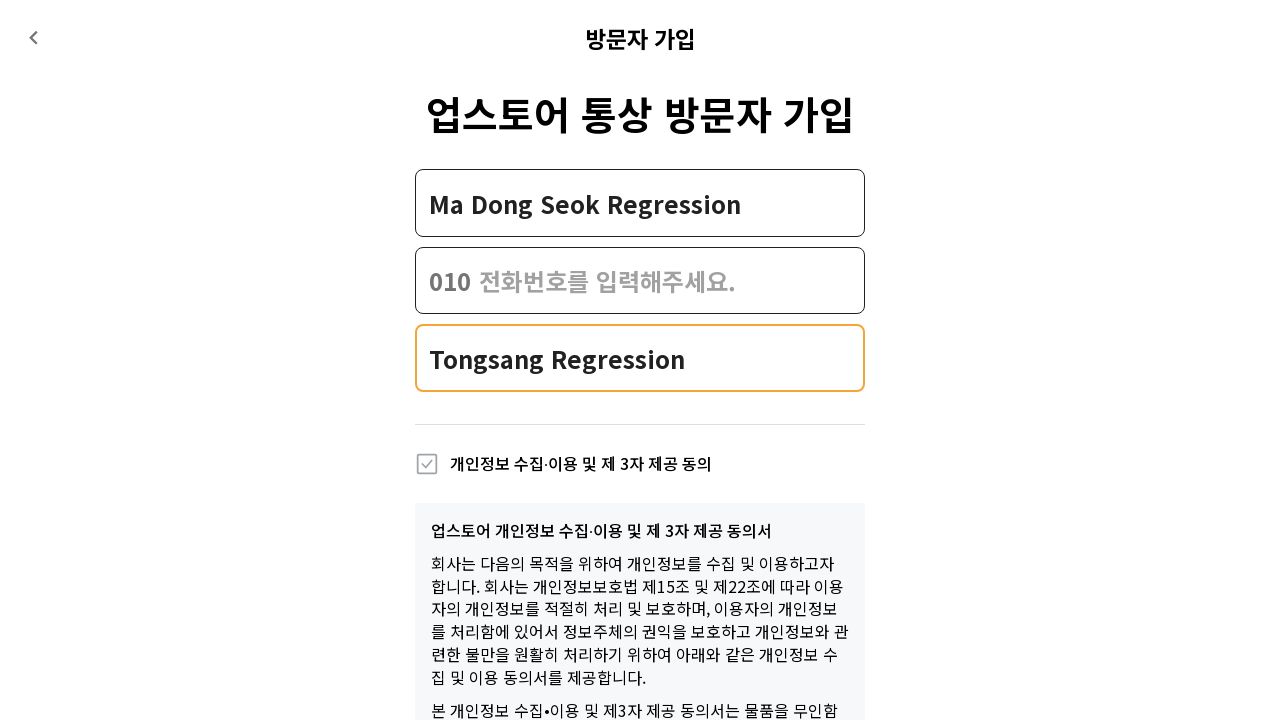

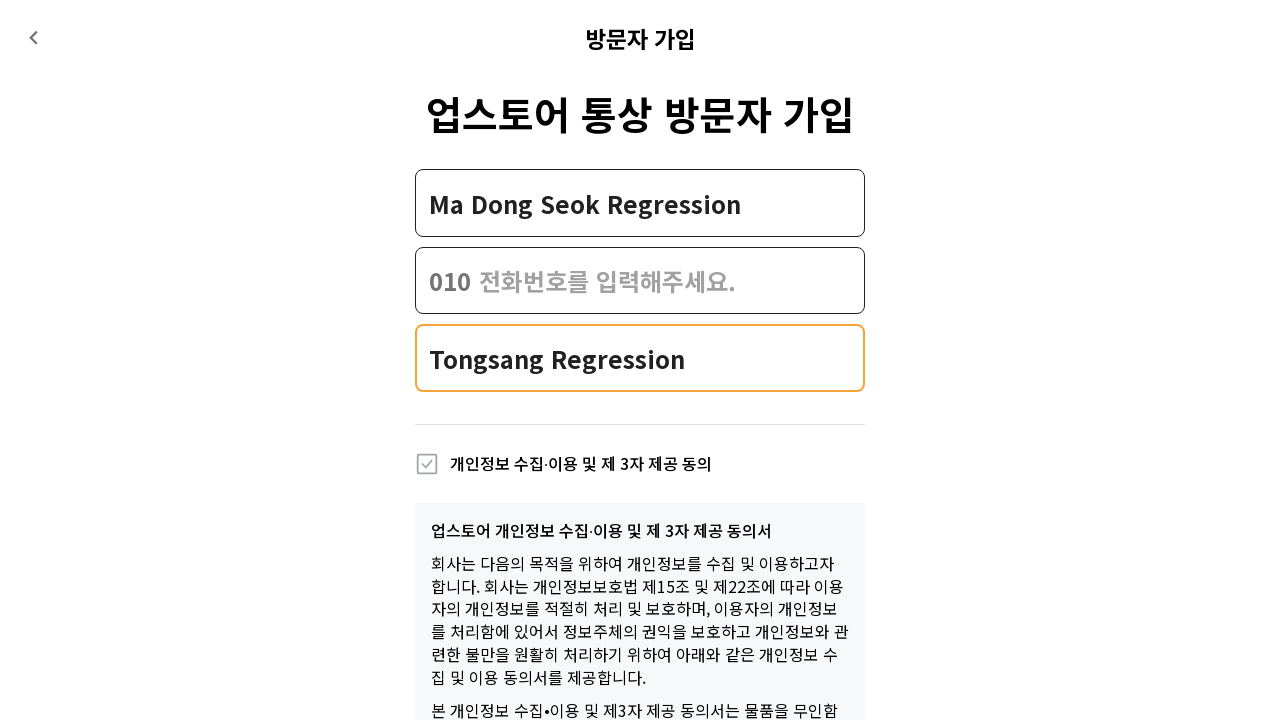